Tests window handling functionality by clicking a link to open a new window, verifying content in both windows, and switching between them

Starting URL: https://the-internet.herokuapp.com/windows

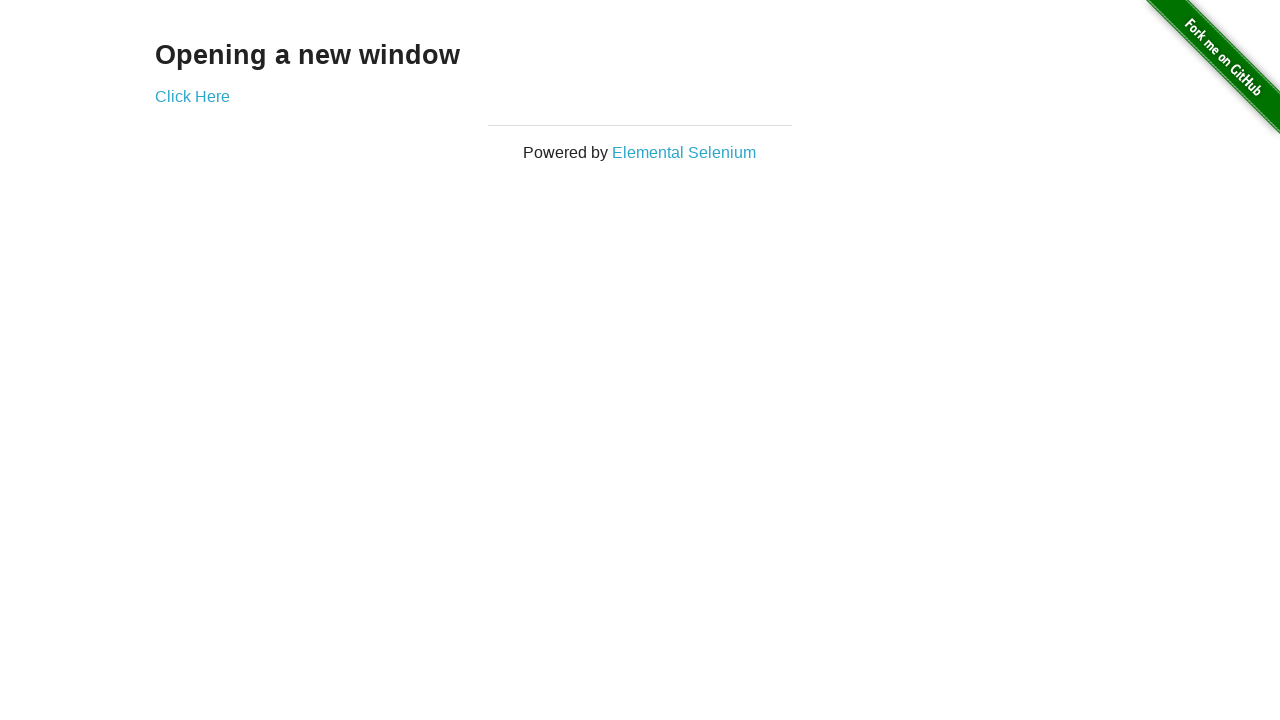

Retrieved text content from h3 element on main page
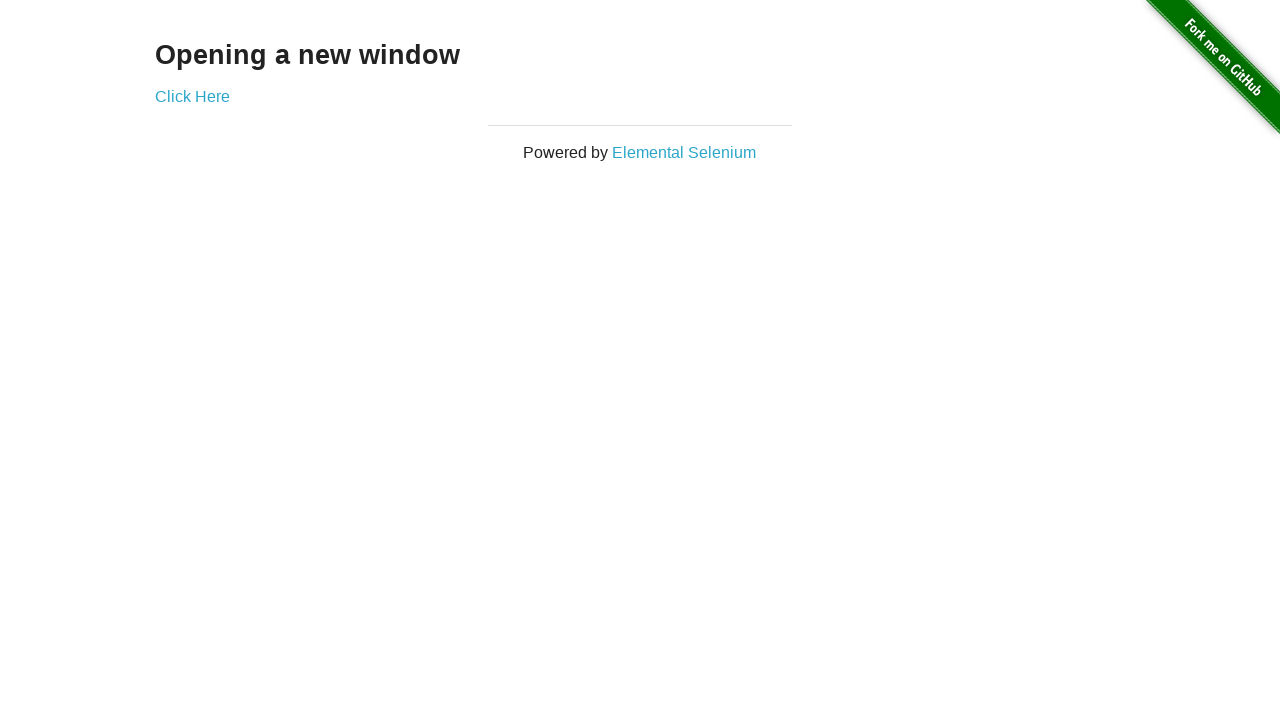

Verified main page h3 text is 'Opening a new window'
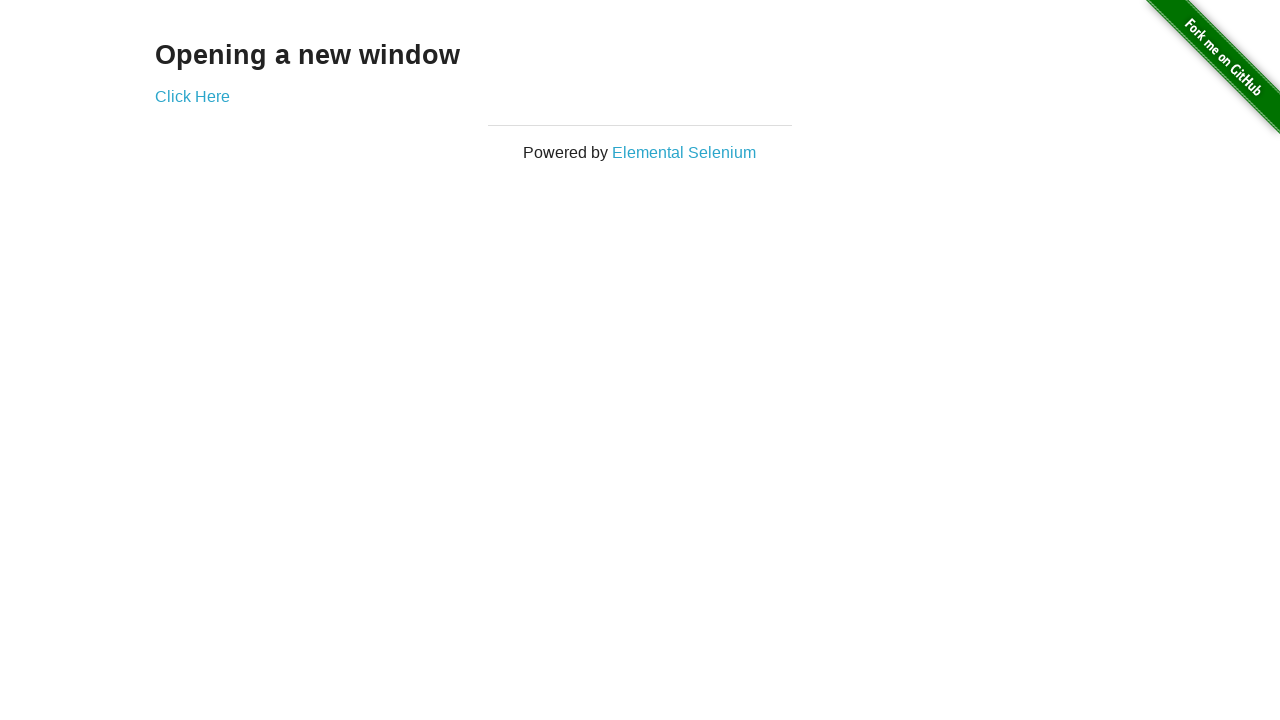

Retrieved title of main page
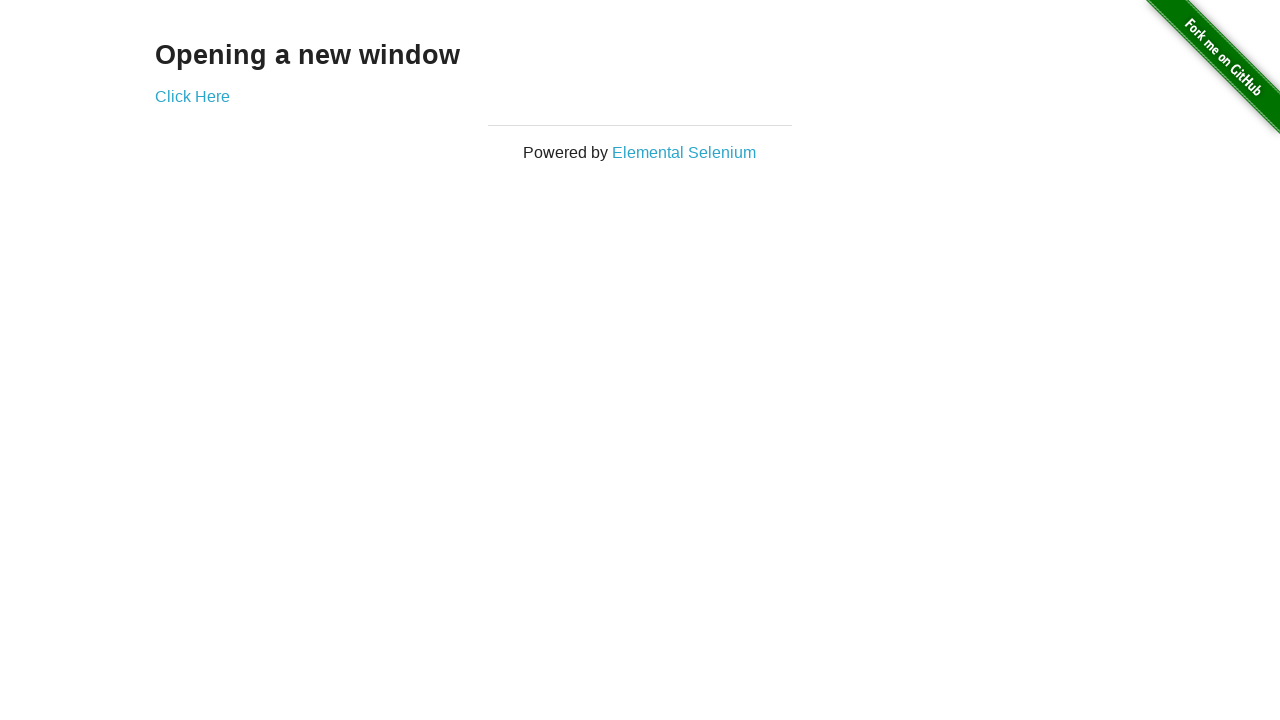

Verified main page title is 'The Internet'
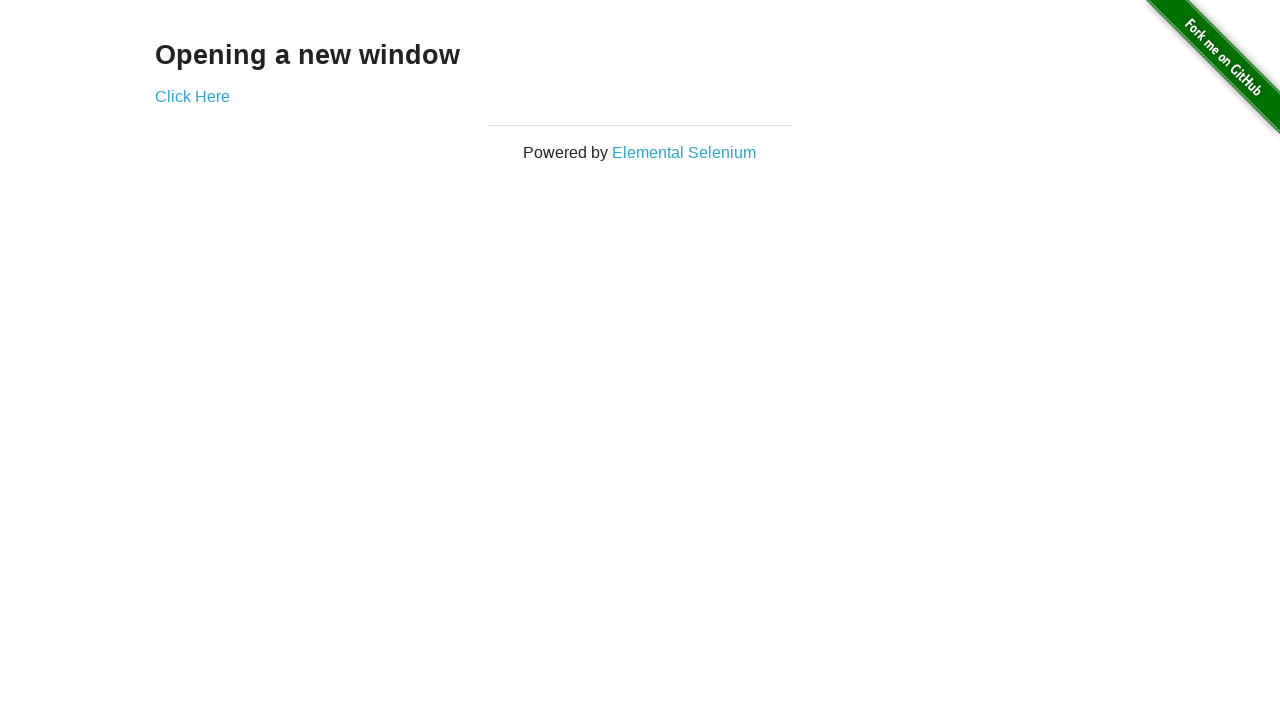

Clicked 'Click Here' link to open new window at (192, 96) on text=Click Here
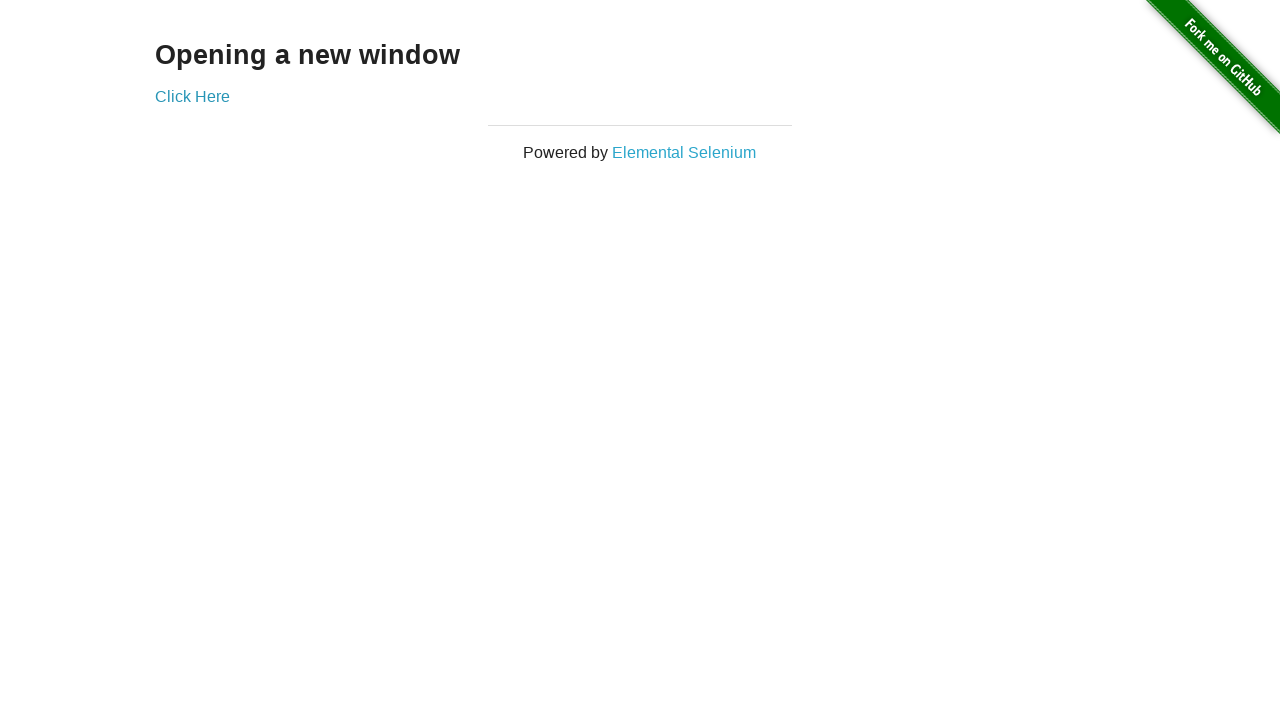

New popup window opened and captured
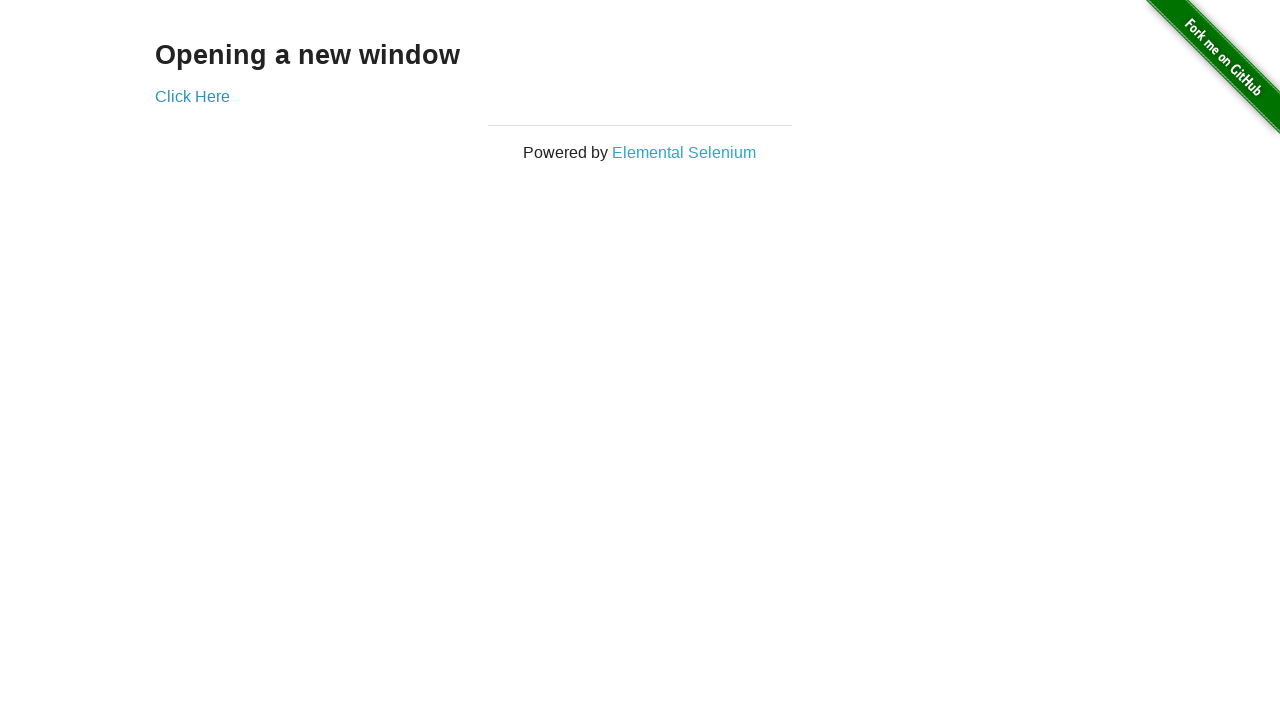

Retrieved title of new window
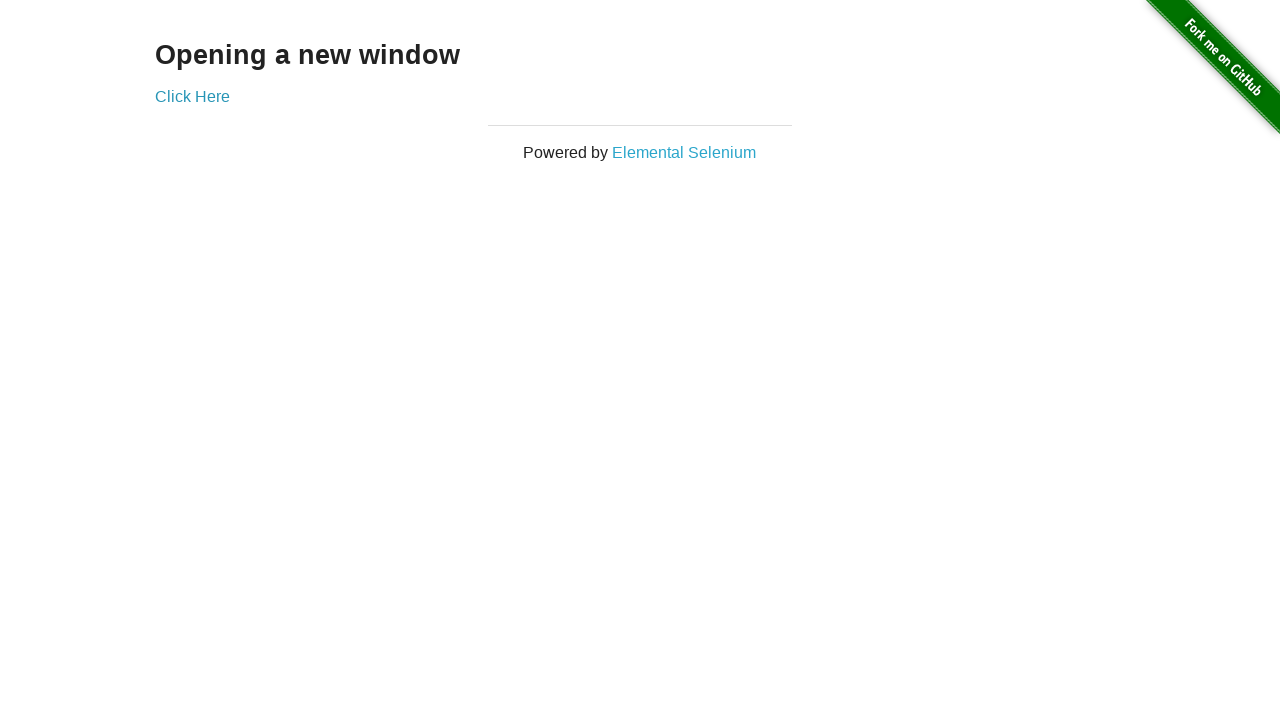

Verified new window title is 'New Window'
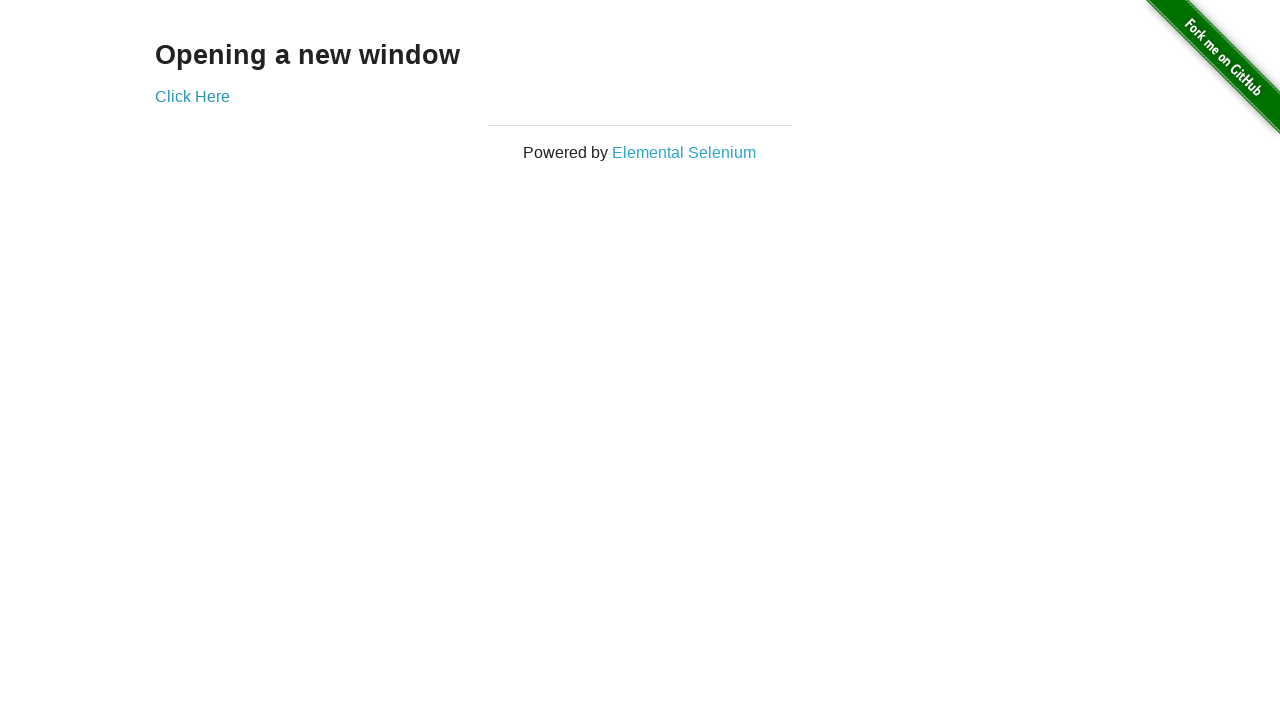

Retrieved h3 text content from new window
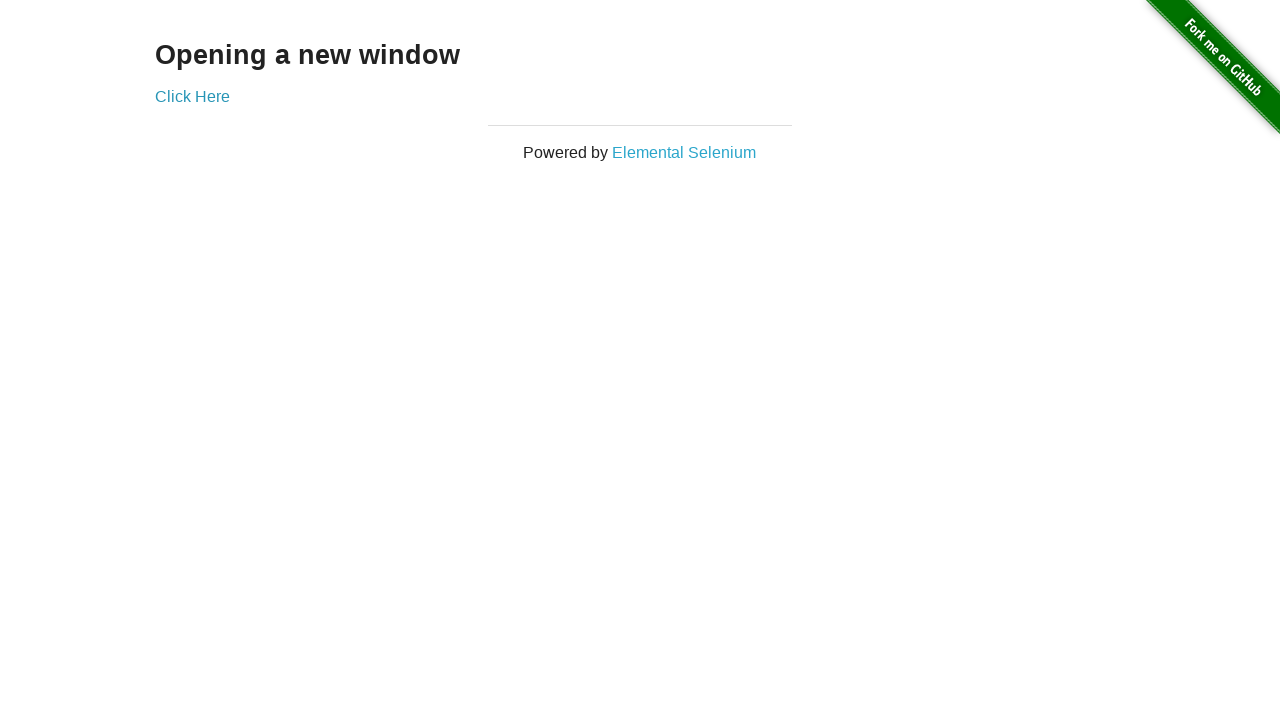

Verified new window h3 text is 'New Window'
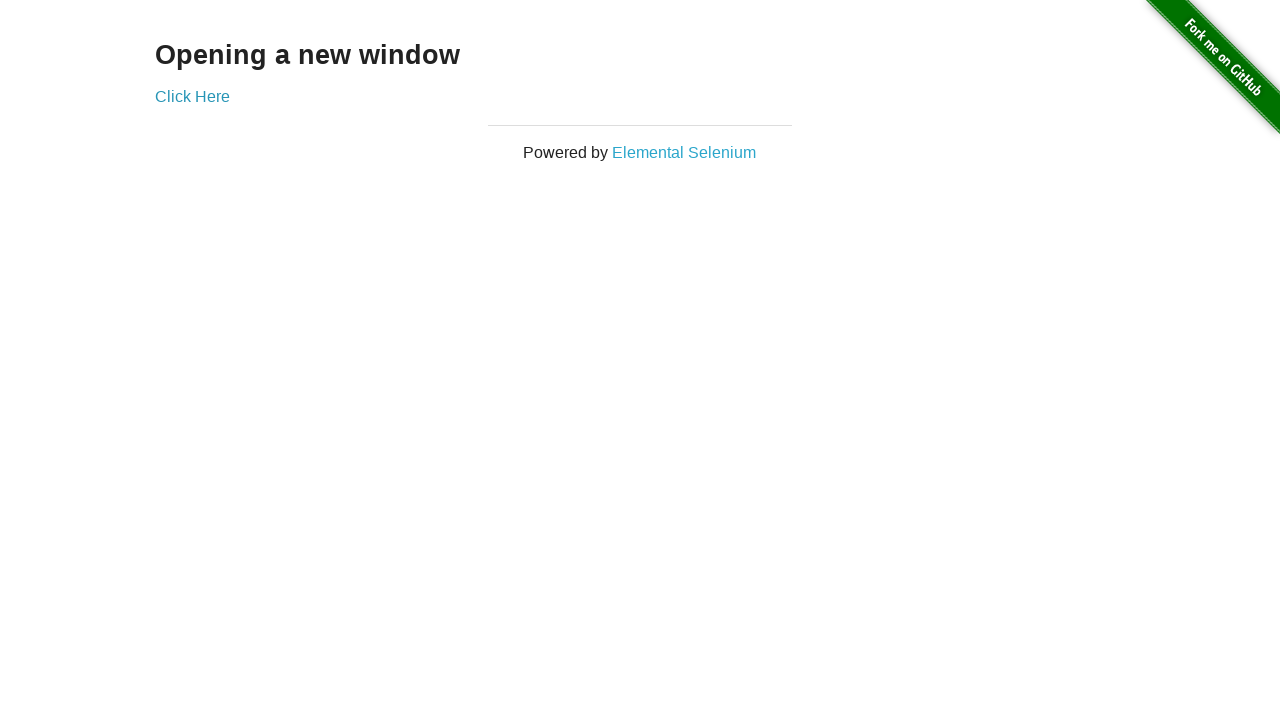

Brought original window to front
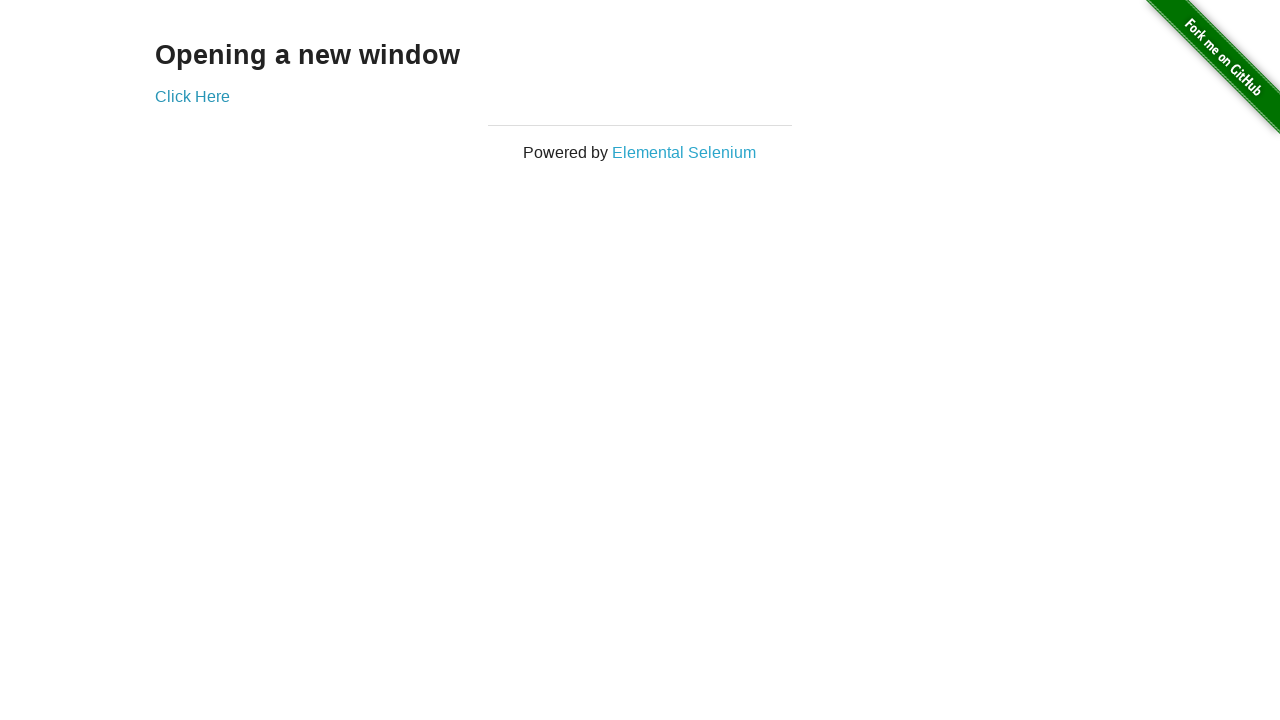

Retrieved title of original window after switching back
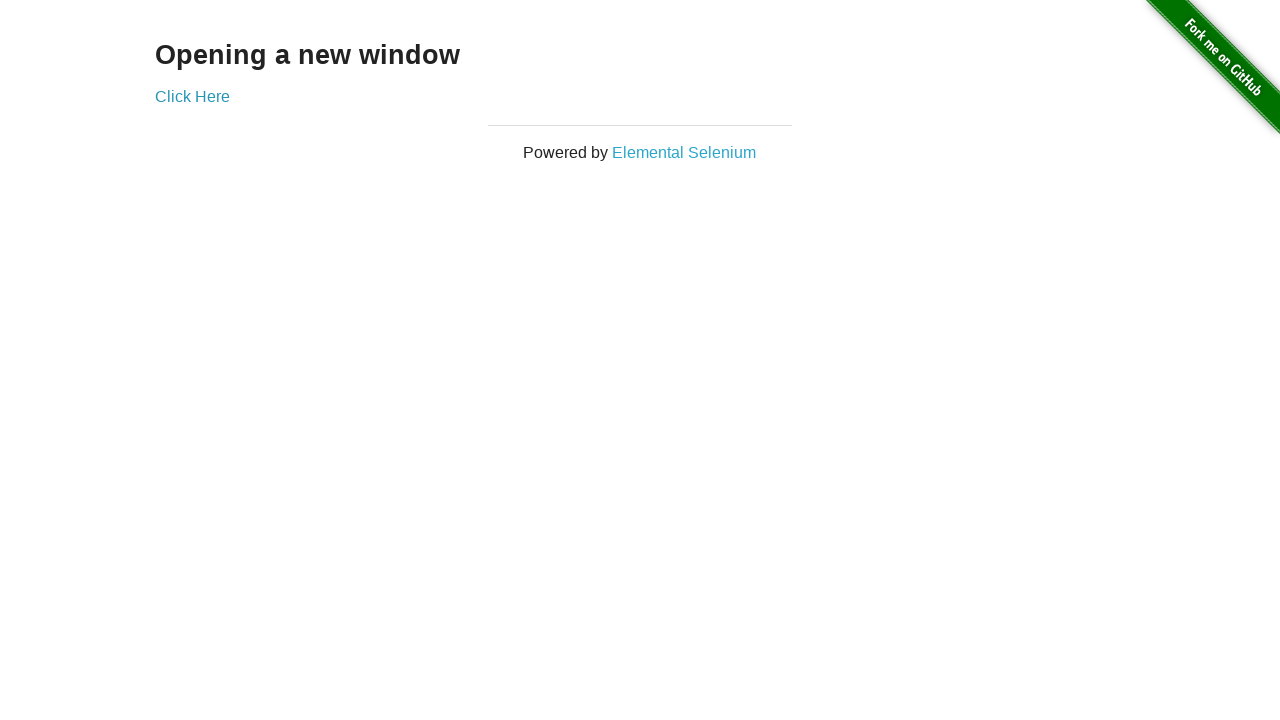

Verified original window title is still 'The Internet'
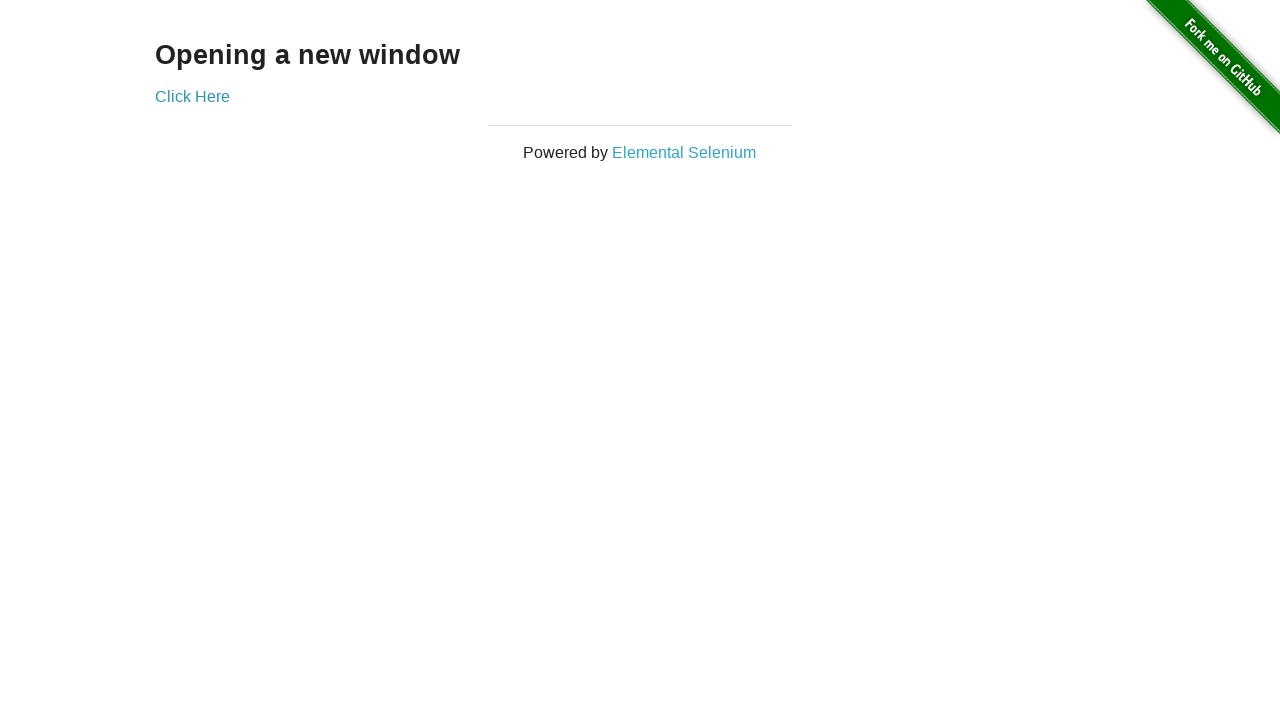

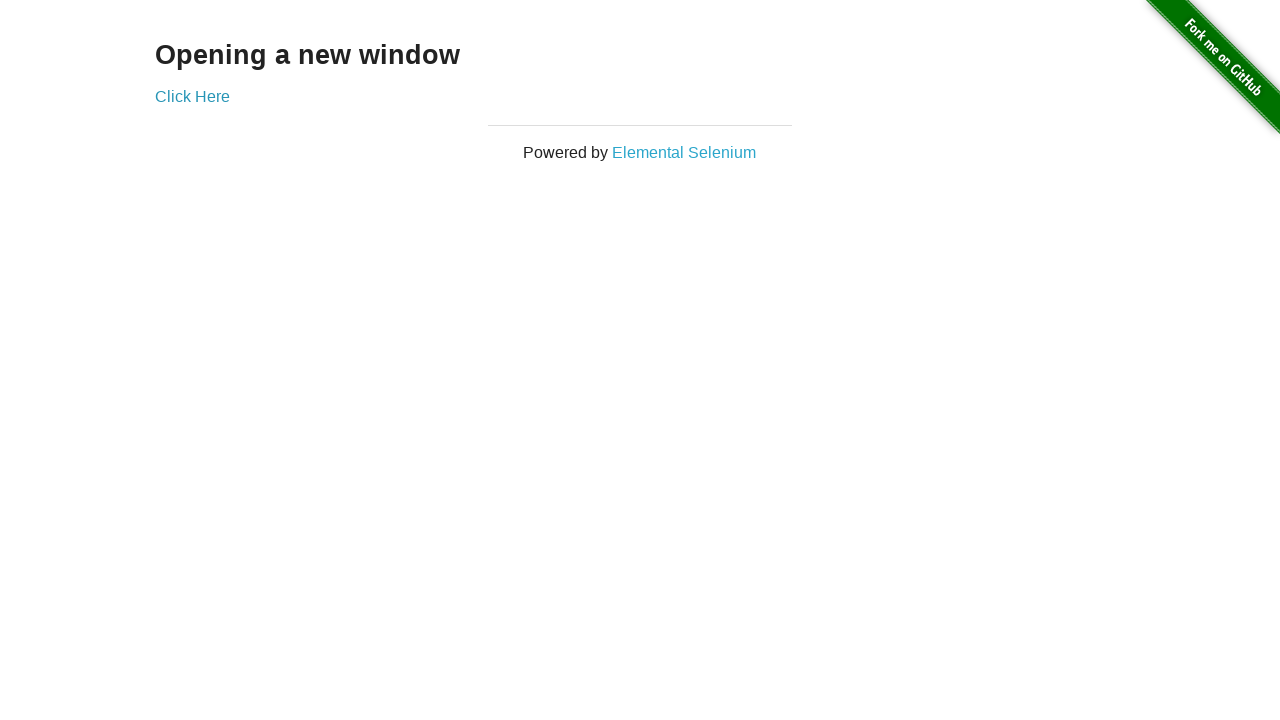